Tests alert handling by clicking a button on a page and accepting the JavaScript alert that appears

Starting URL: http://www.brm.tremplintech.in/web_pages/login.aspx

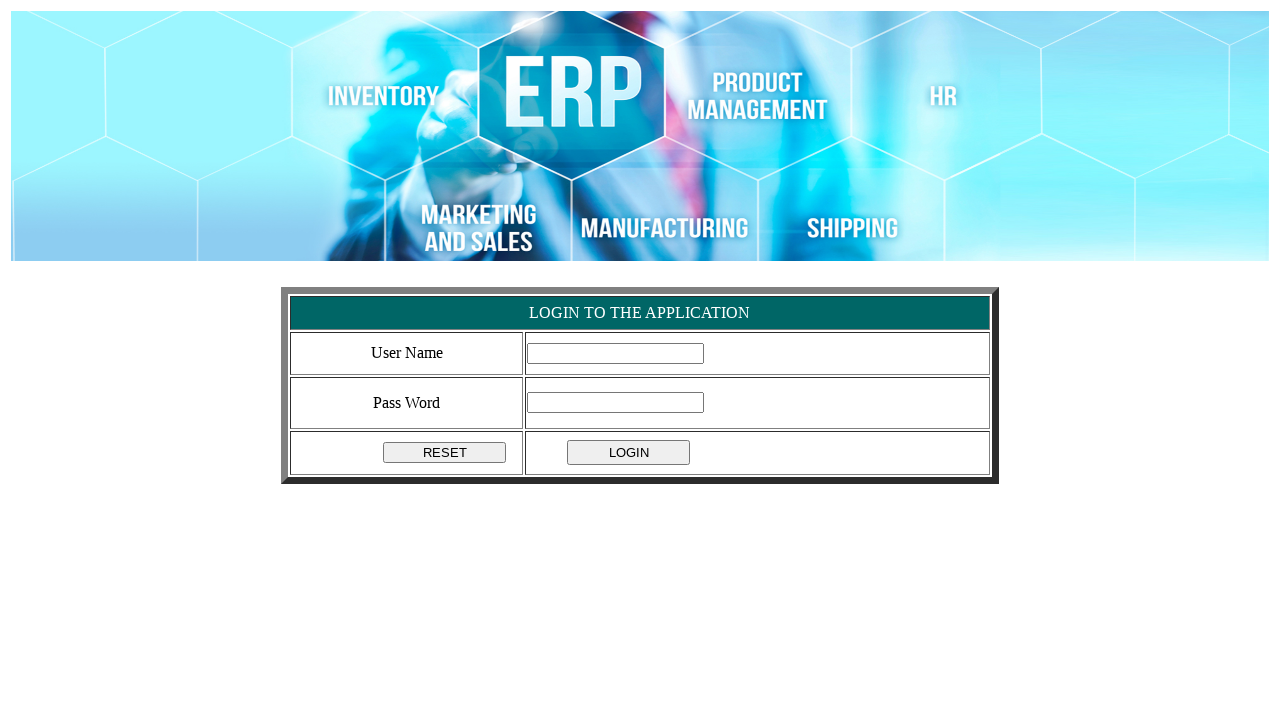

Set up dialog handler to accept alerts
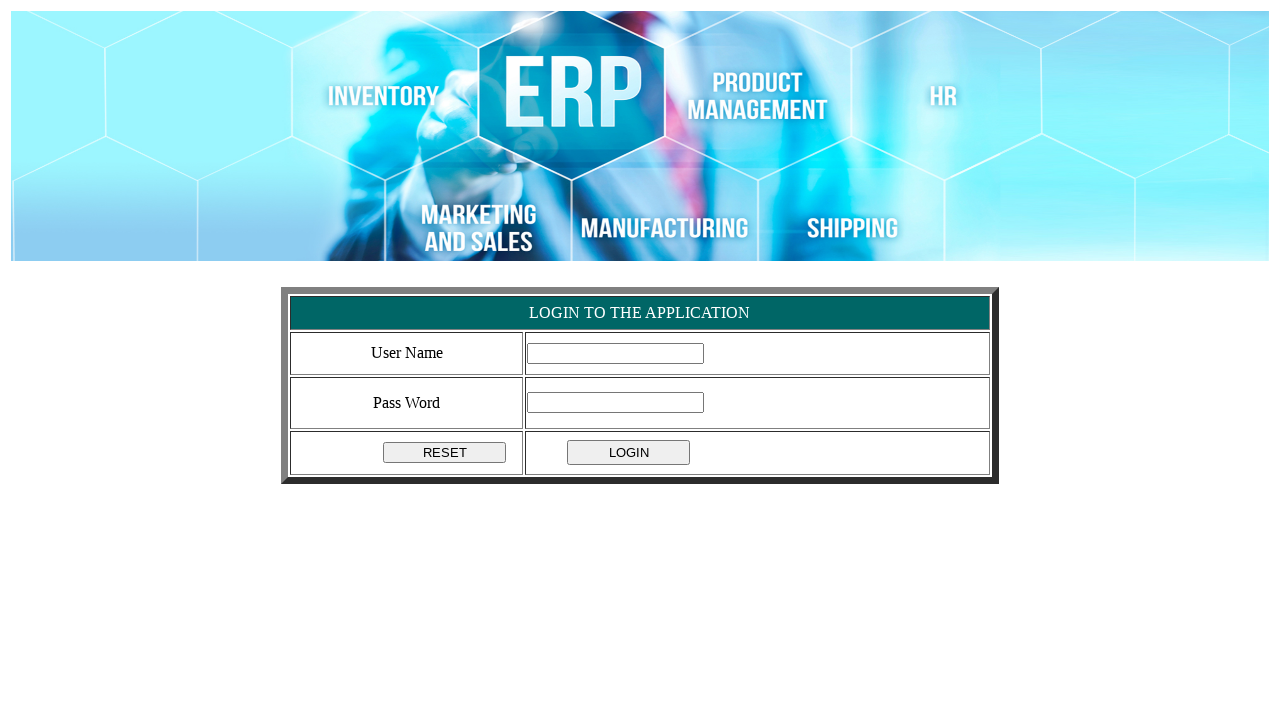

Clicked button that triggers the alert at (629, 453) on #Button3
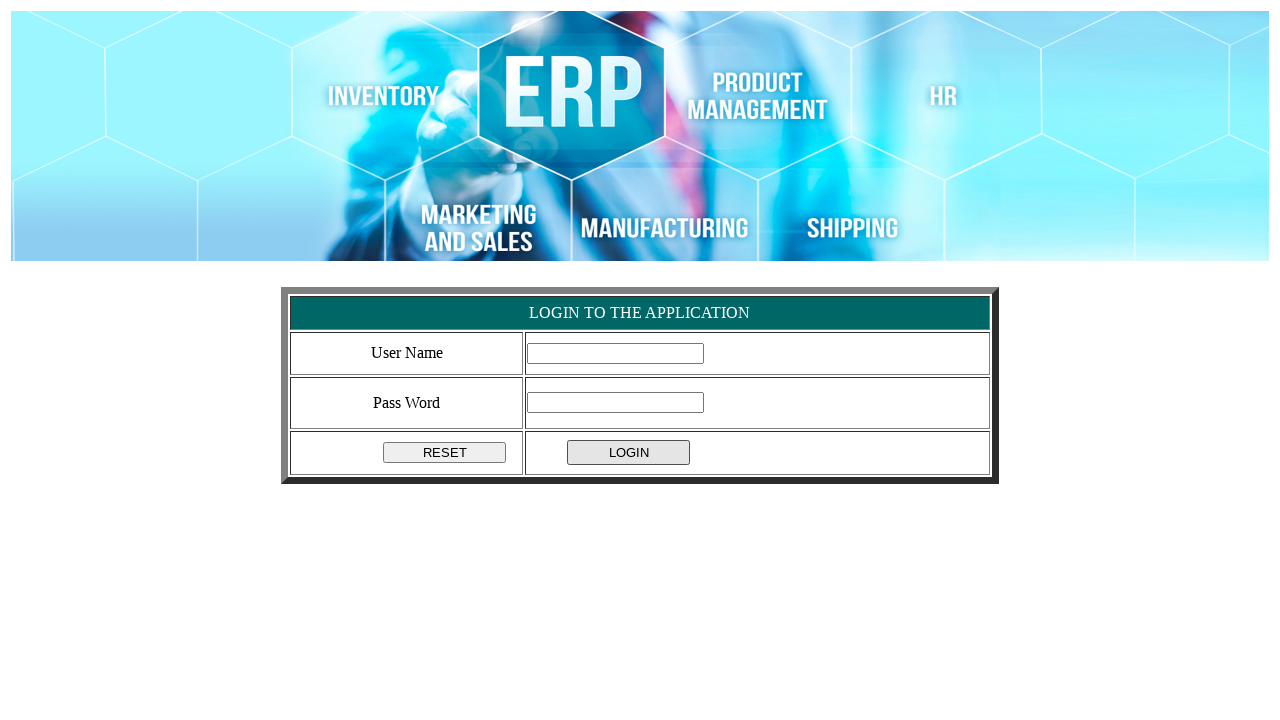

Waited for alert to be handled and dismissed
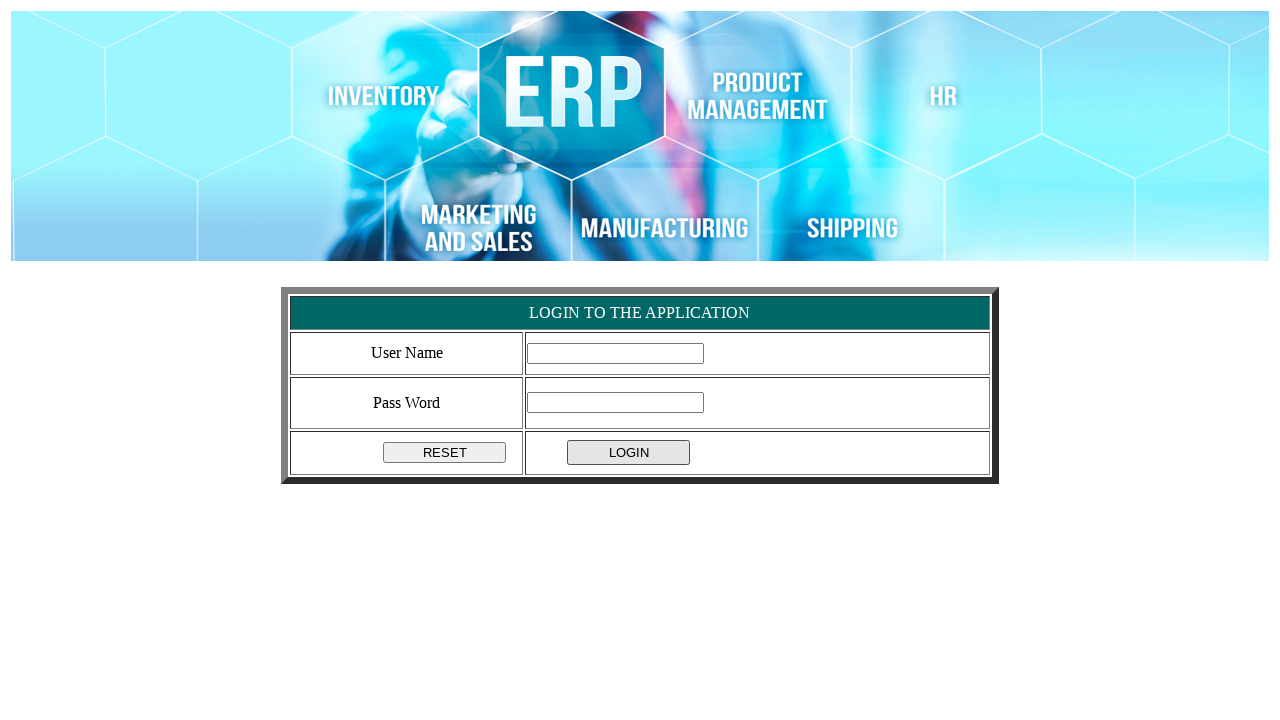

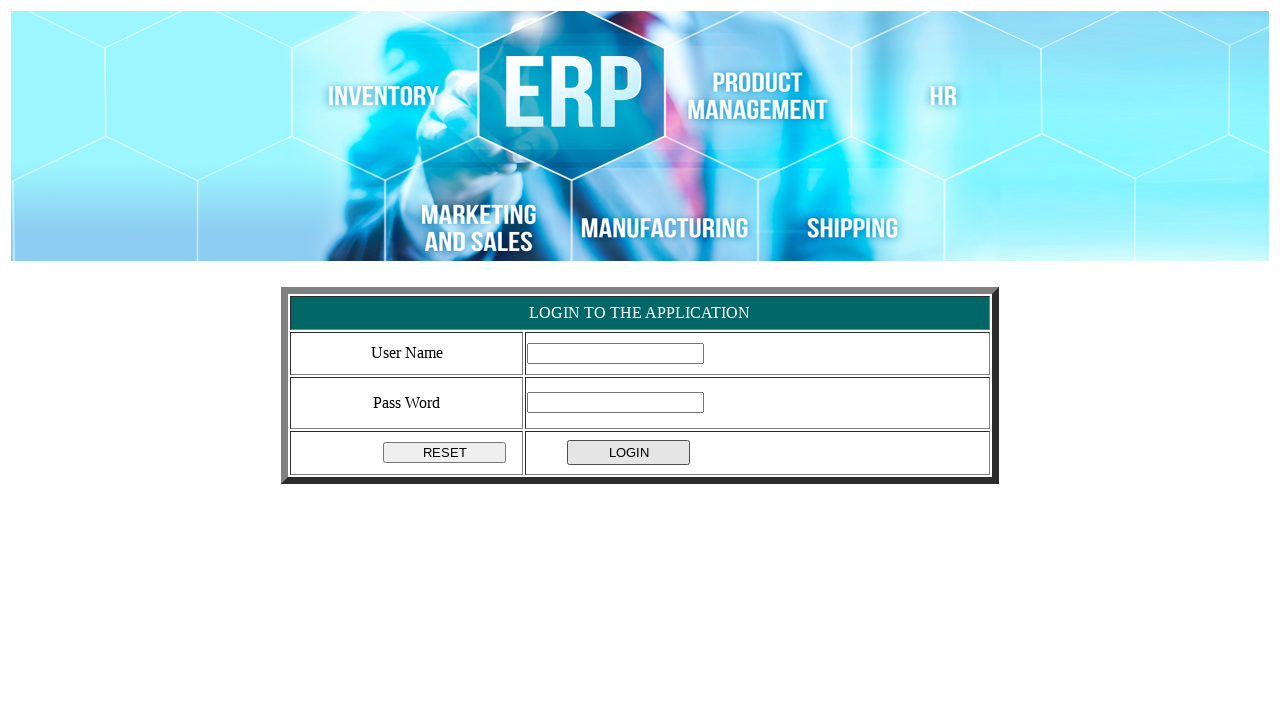